Tests form submission by entering text in a text field and clicking the submit button

Starting URL: https://www.selenium.dev/selenium/web/web-form.html

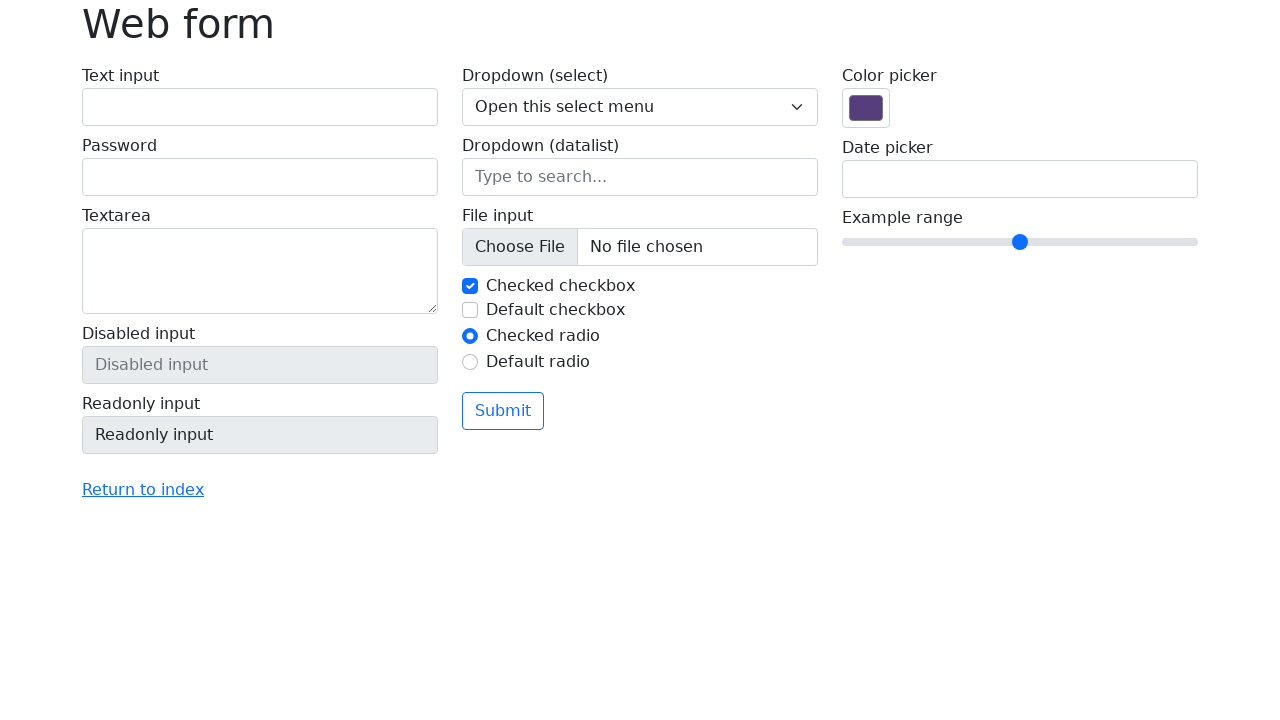

Filled text input field with 'Hello!' on #my-text-id
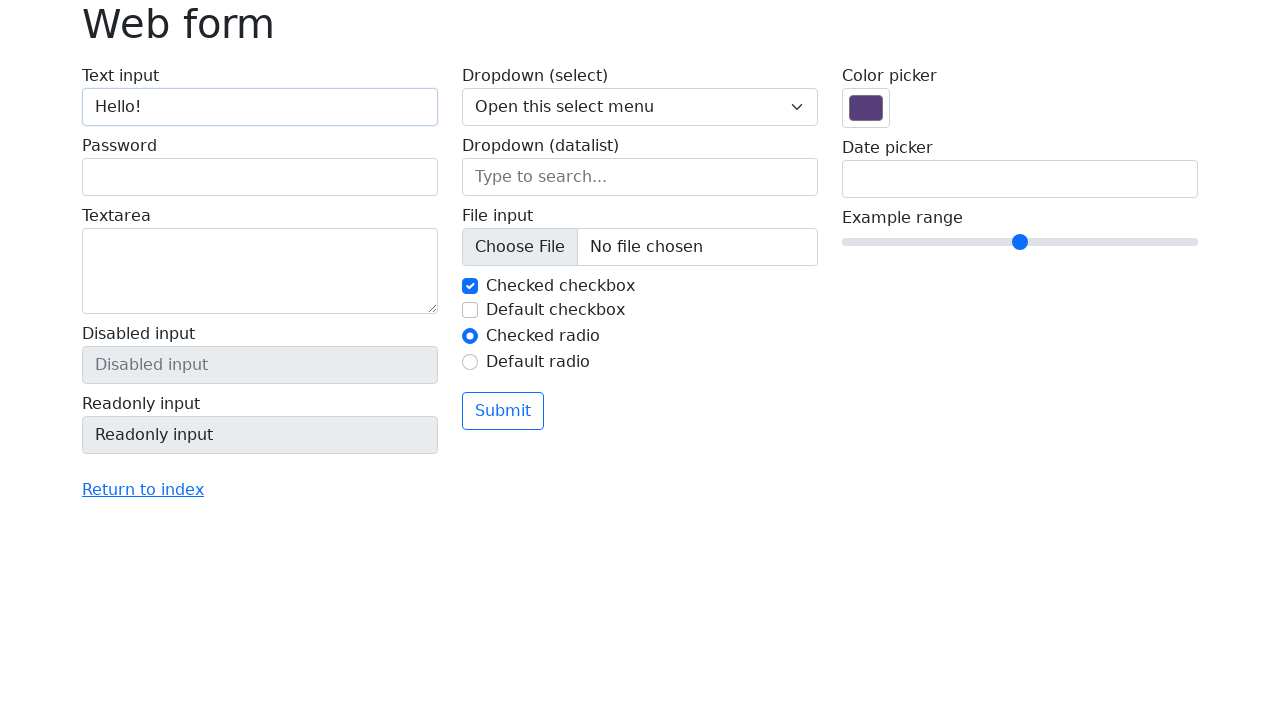

Clicked submit button at (503, 411) on button
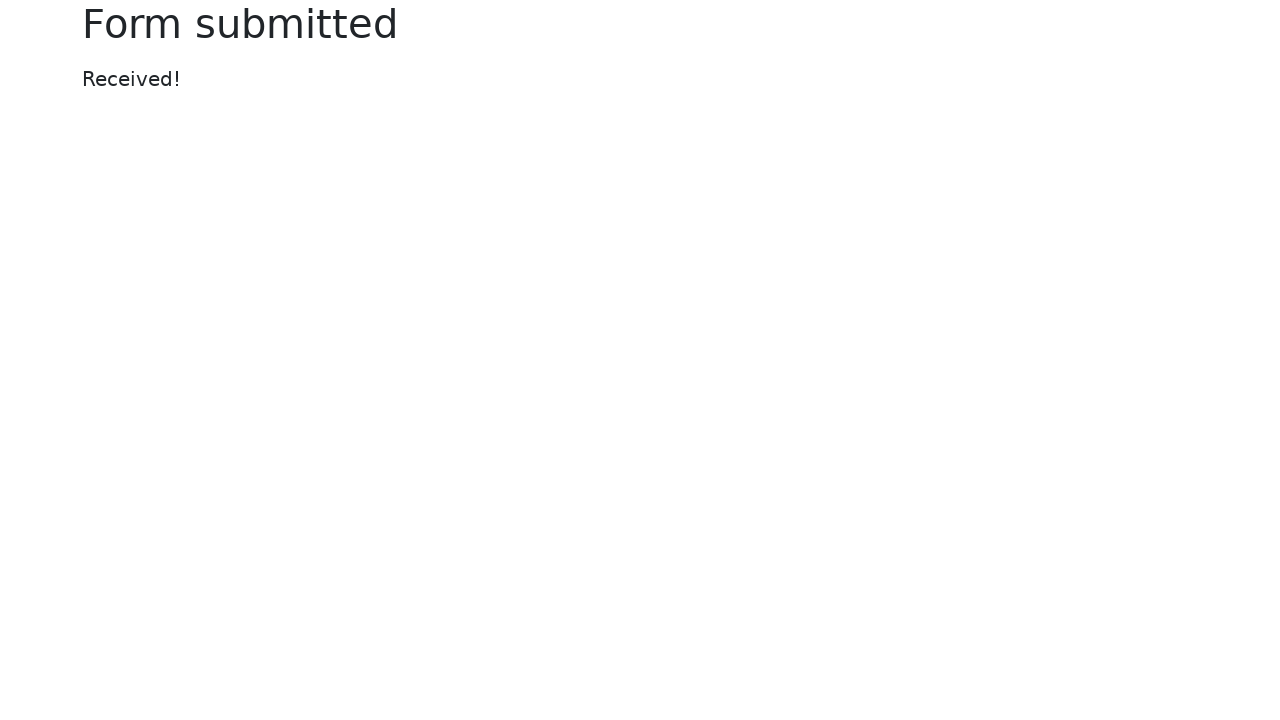

Form submission confirmed - 'Form submitted' heading appeared
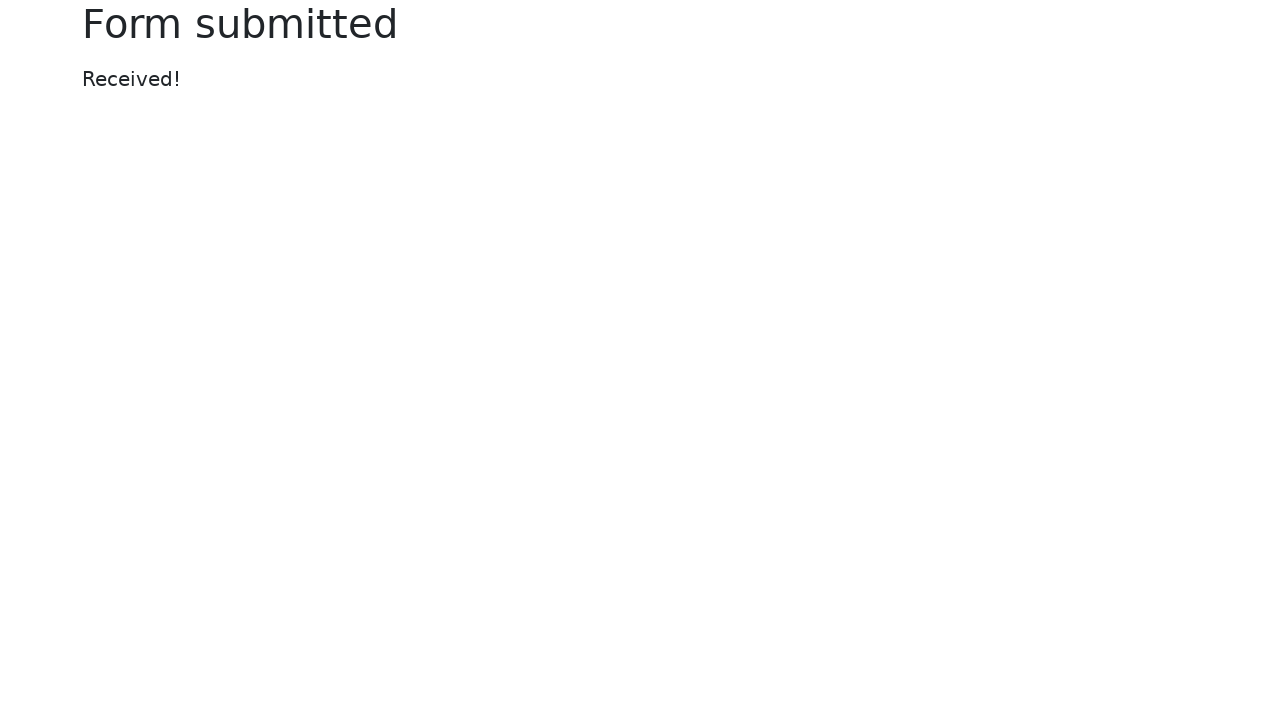

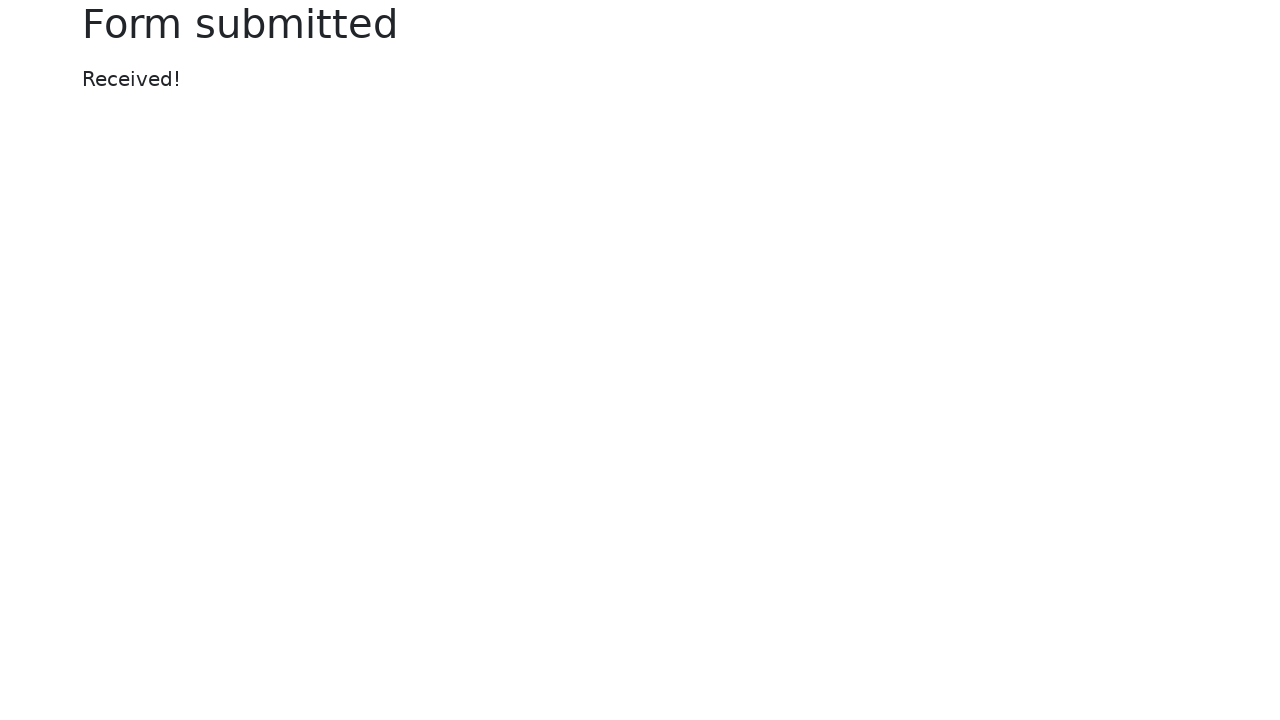